Tests registration form with invalid email format and mismatched password confirmation

Starting URL: http://puppy.sunn7y.website/register

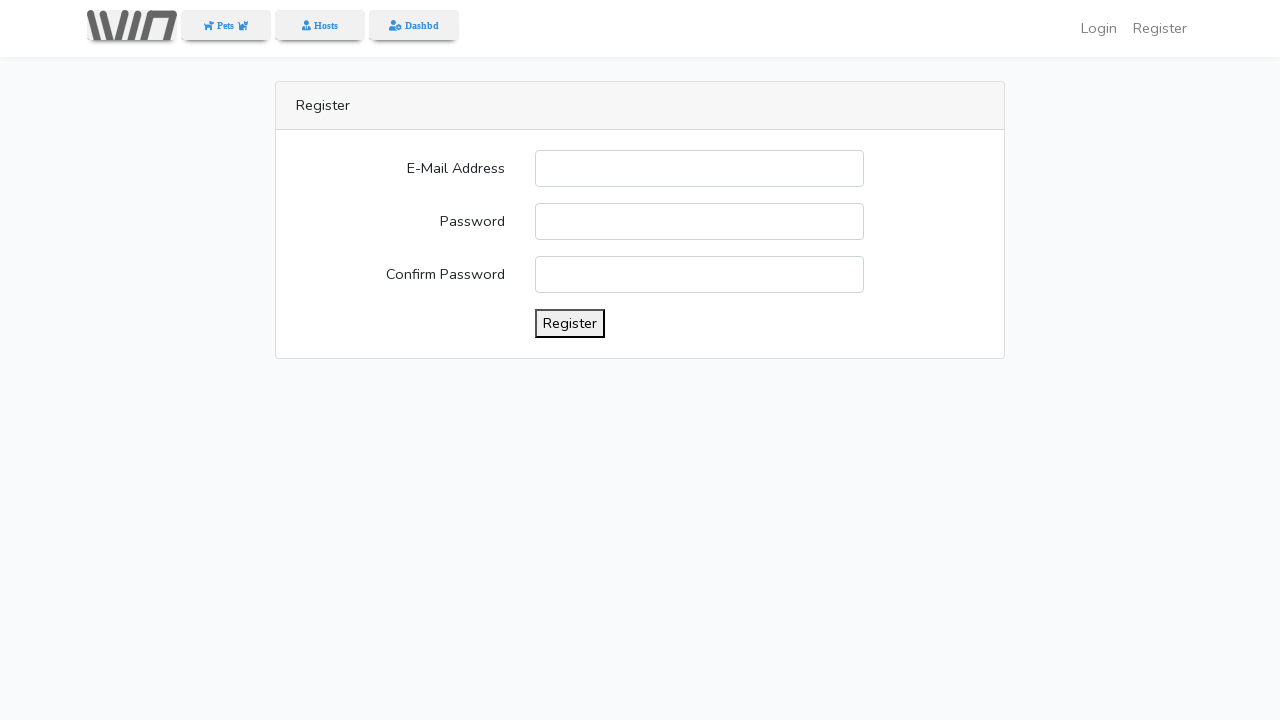

Waited for loading animation to complete
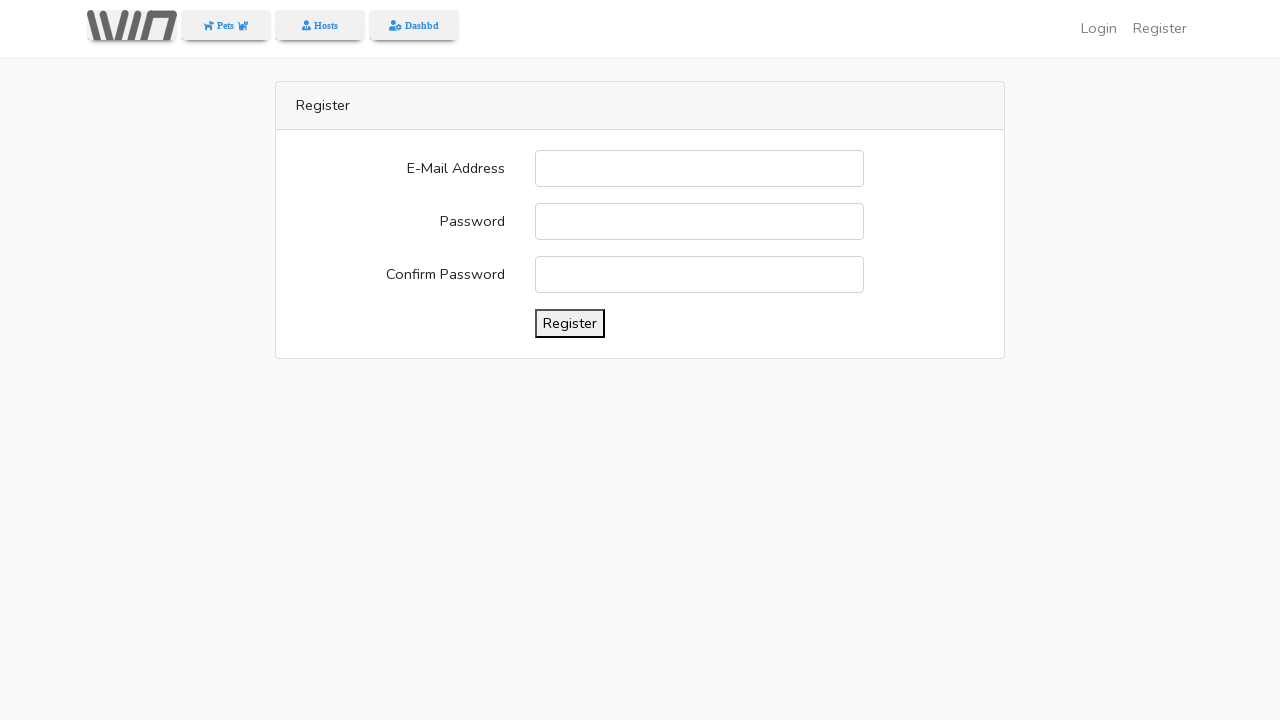

Filled email field with invalid format 'invalidemailgmail.com' (missing @) on #email
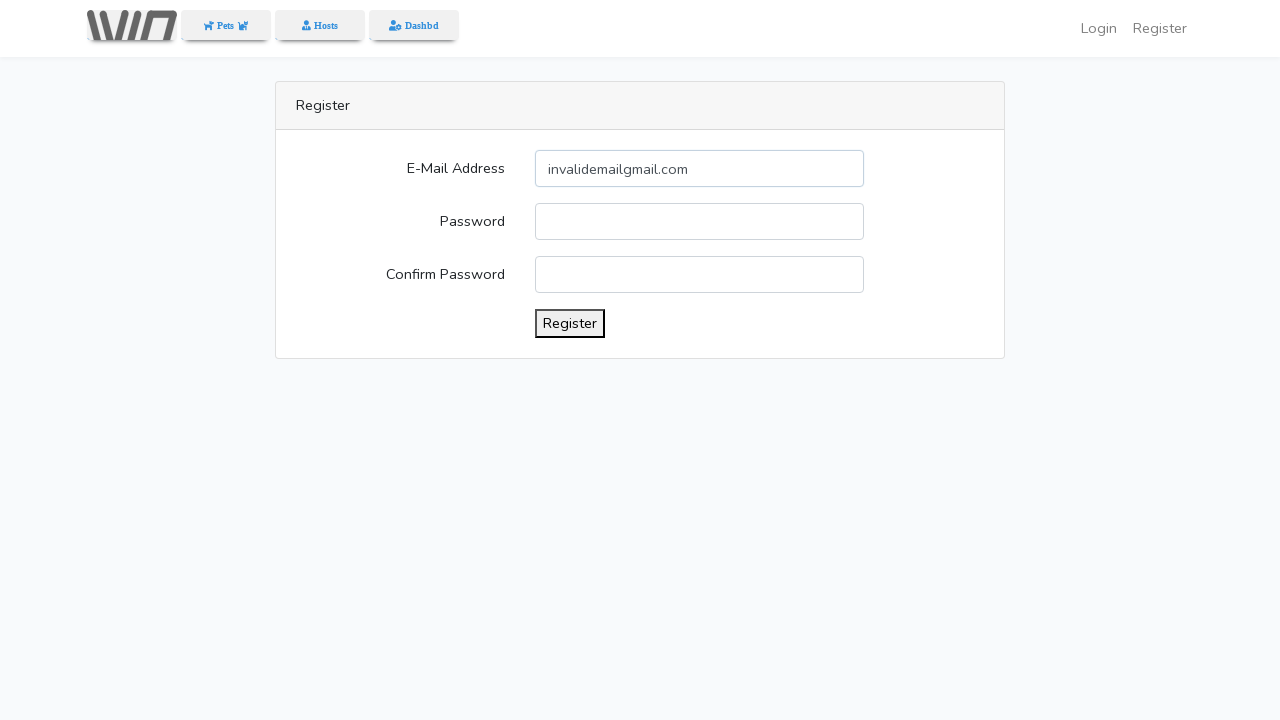

Filled password field with 'password456' on #password
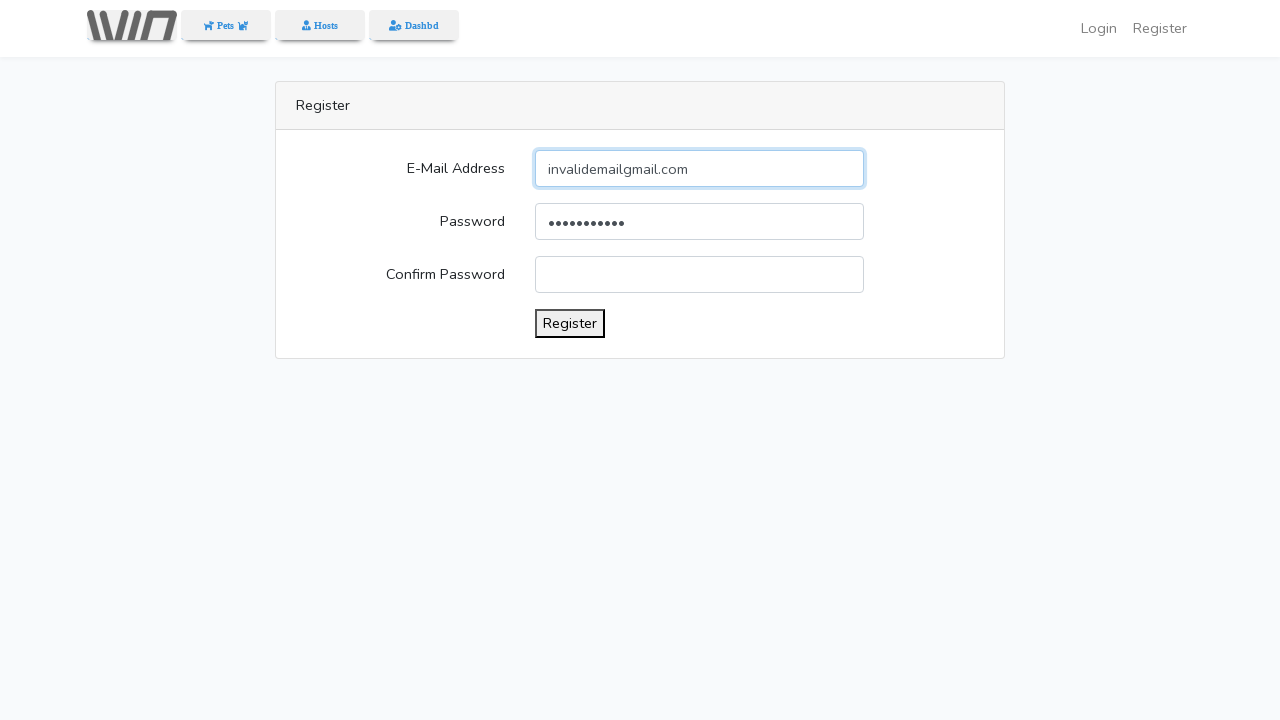

Filled password confirmation field with 'differentpass789' (mismatched with password) on #password-confirm
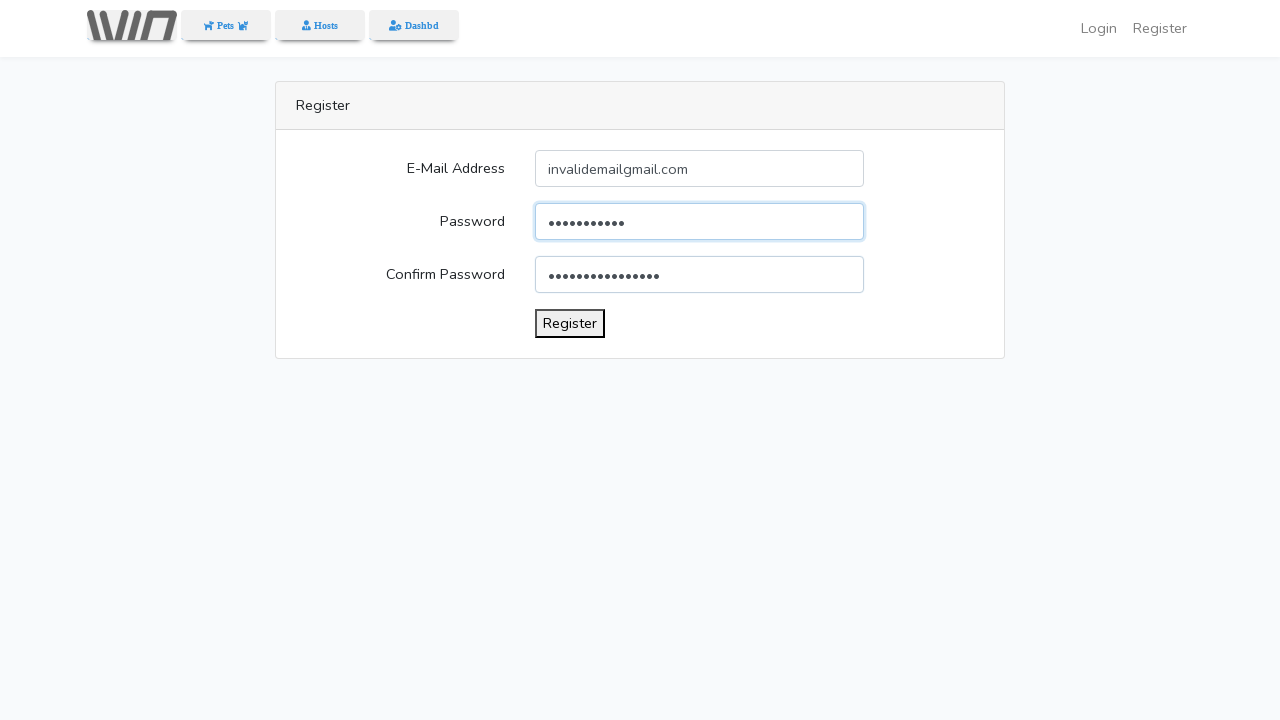

Clicked submit button to submit registration form at (570, 324) on button[type='submit']
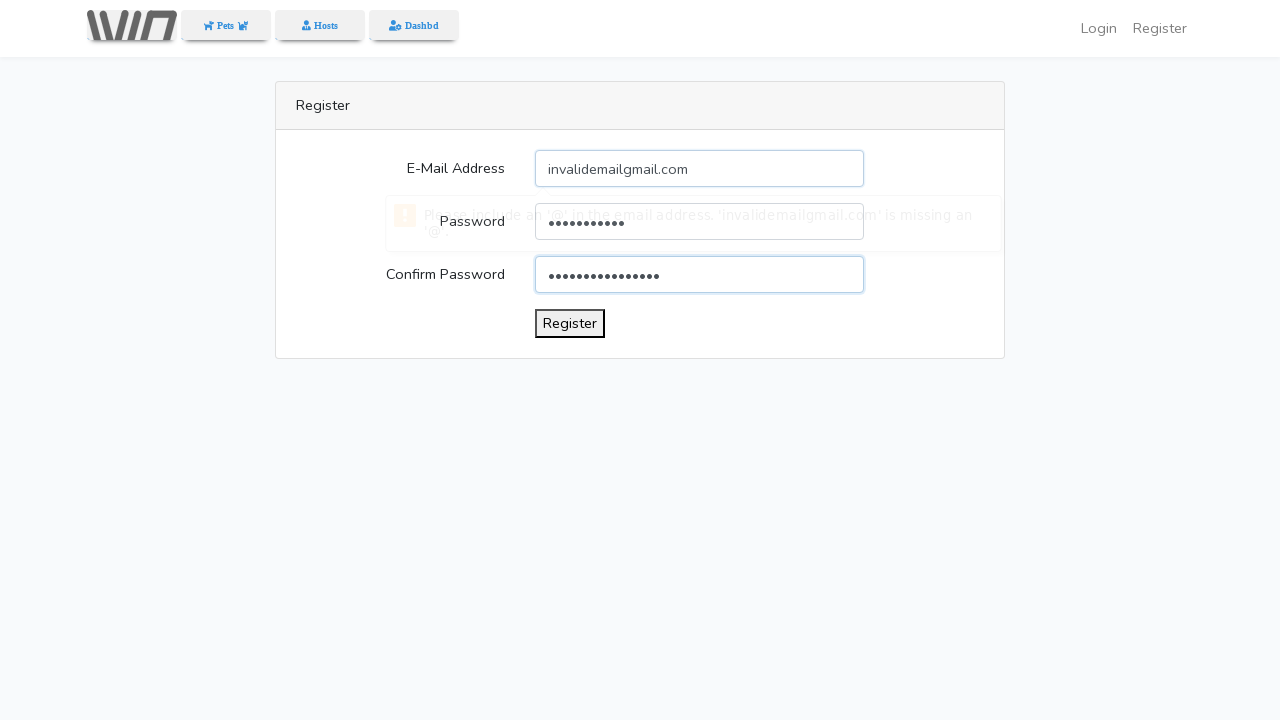

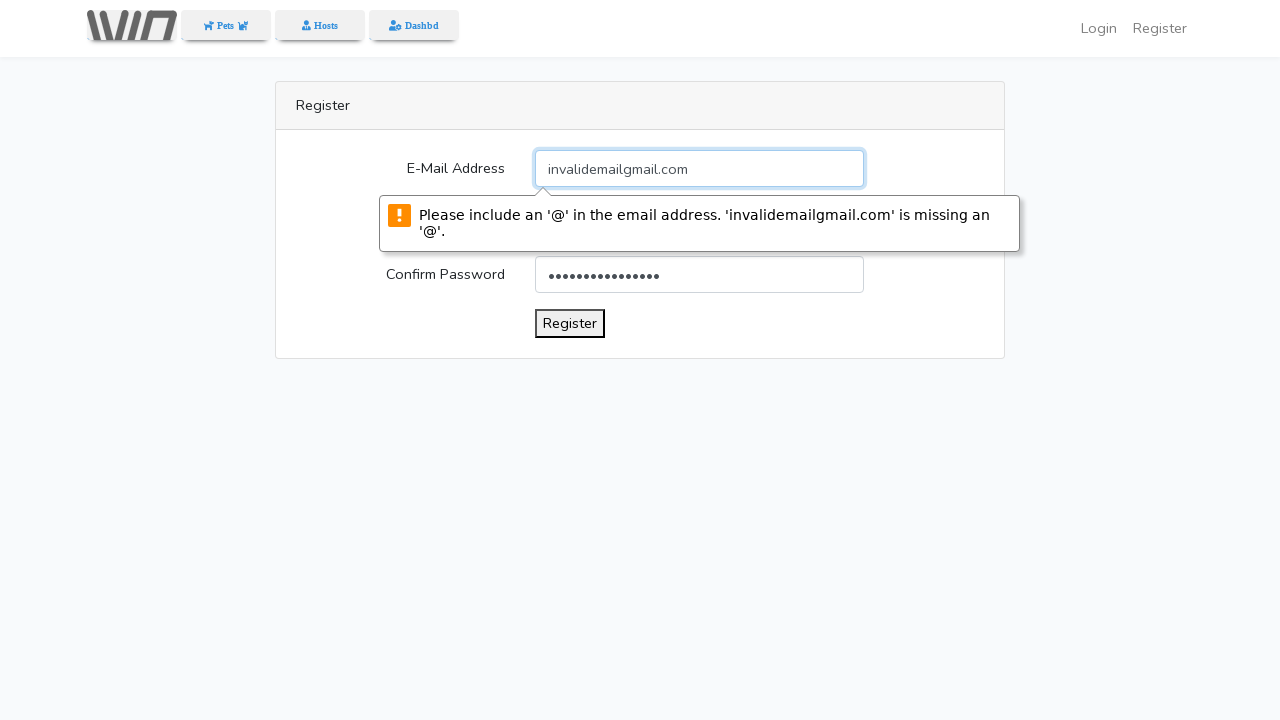